Tests modal dialog functionality by opening the modal and clicking the accept/OK button to confirm the modal interaction

Starting URL: https://formy-project.herokuapp.com/modal

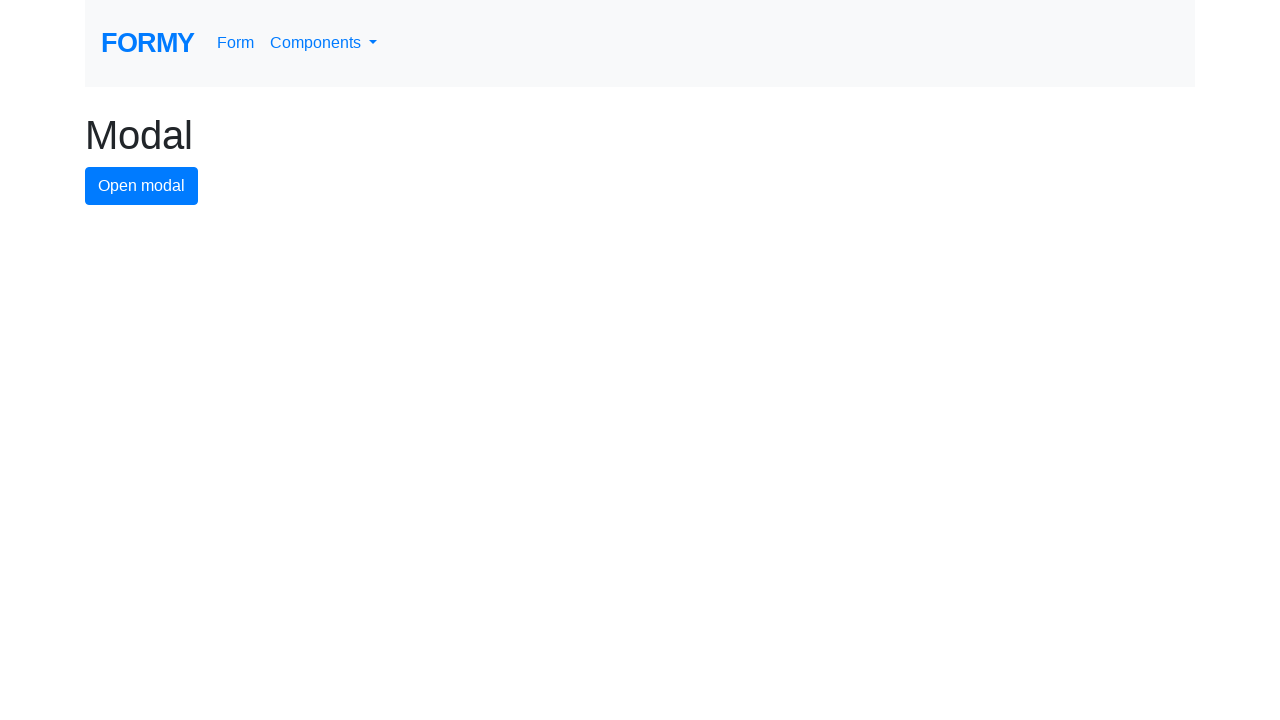

Waited for page heading to load
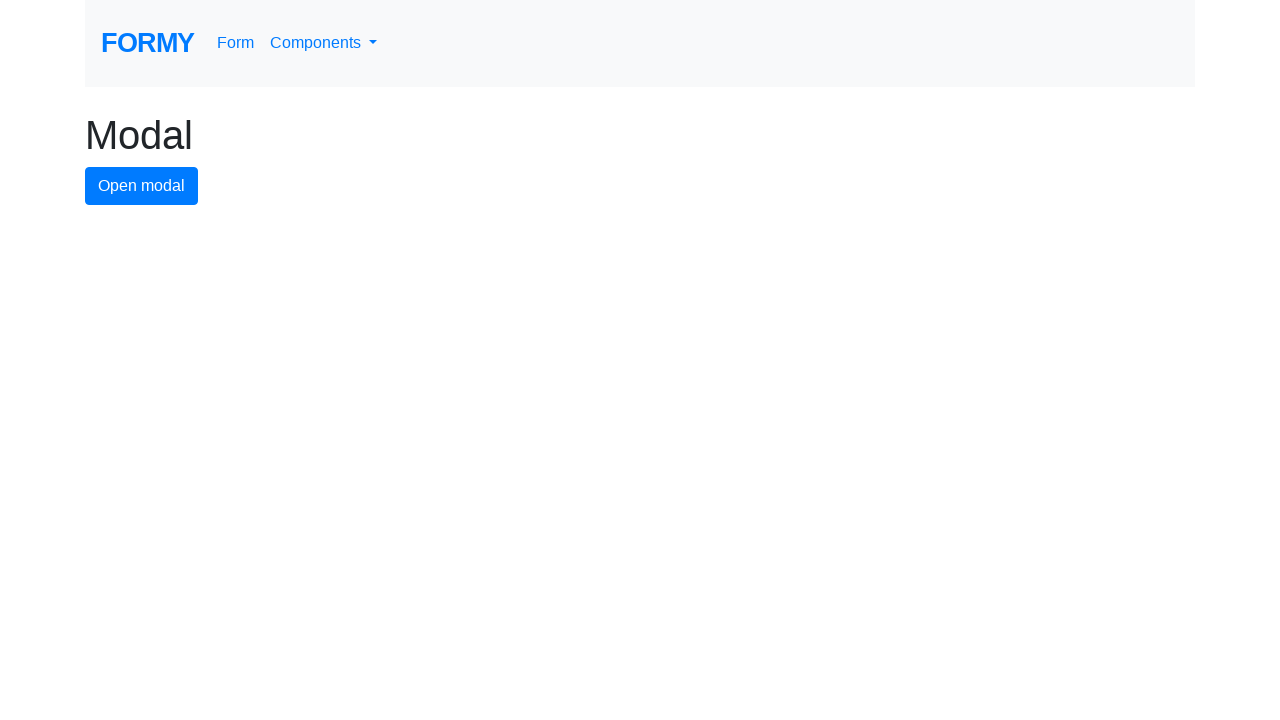

Clicked button to open modal dialog at (142, 186) on #modal-button
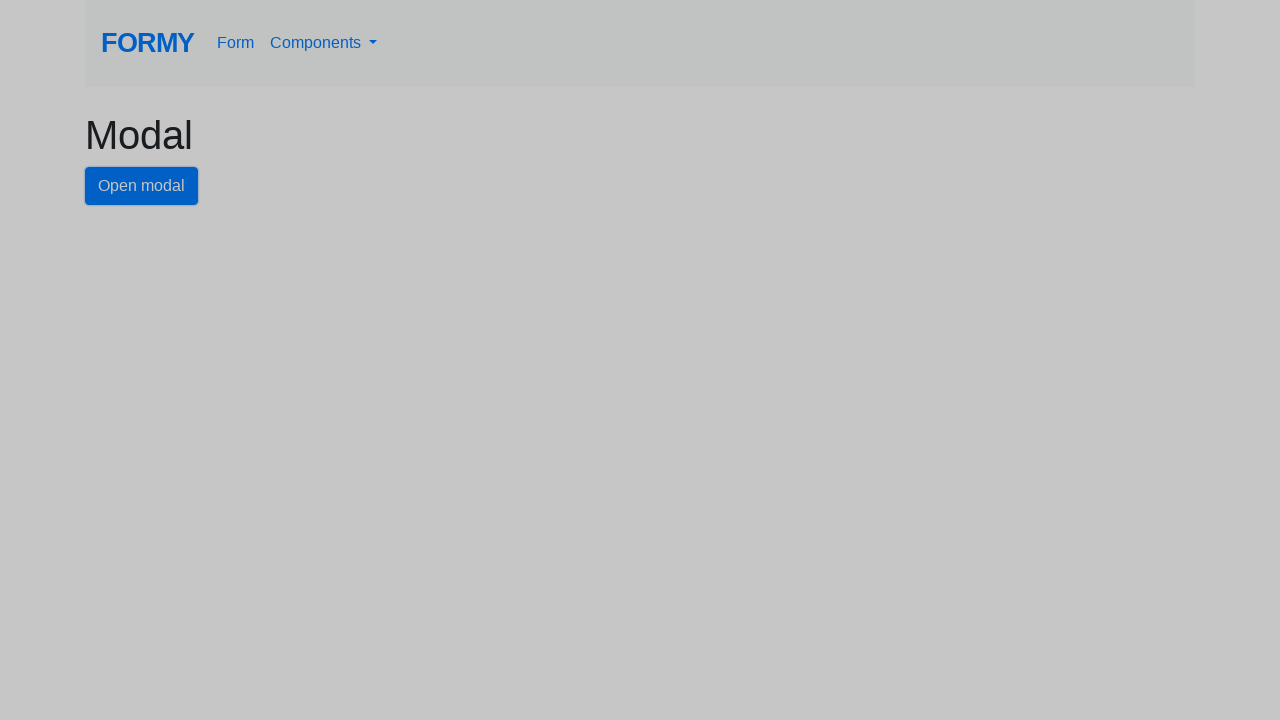

Modal dialog became visible
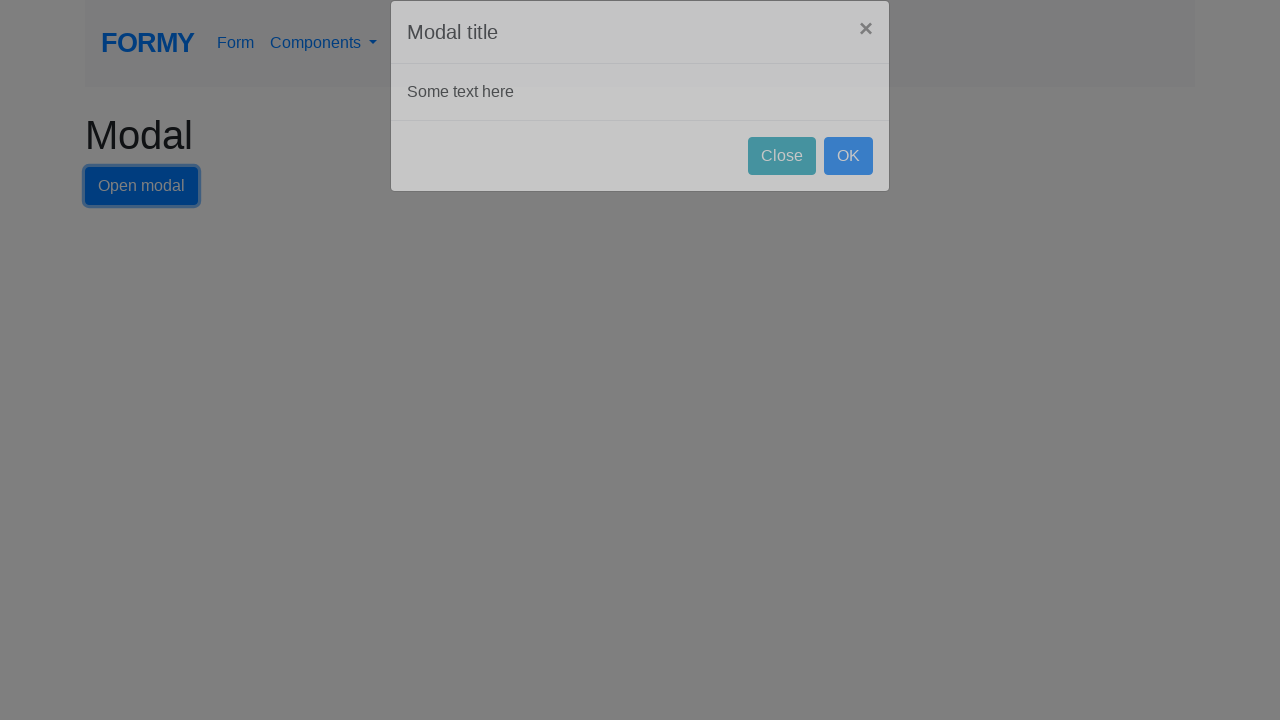

Clicked accept/OK button to confirm modal interaction at (848, 184) on #ok-button
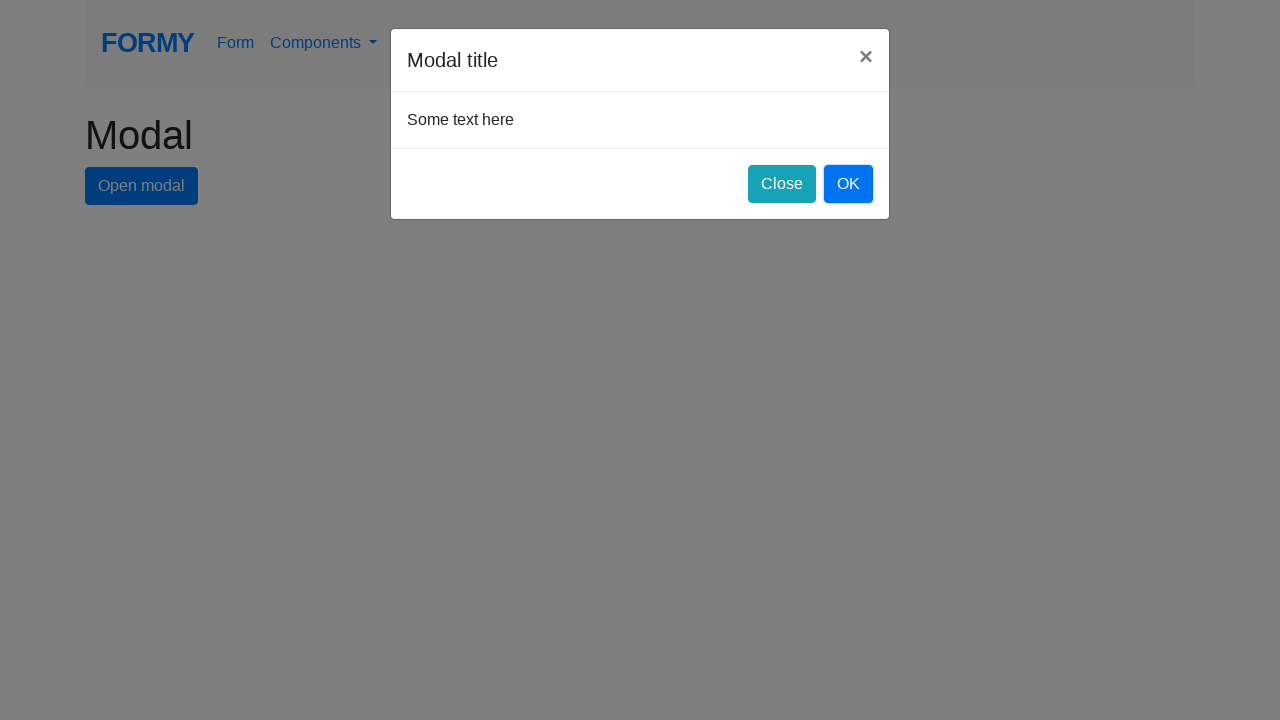

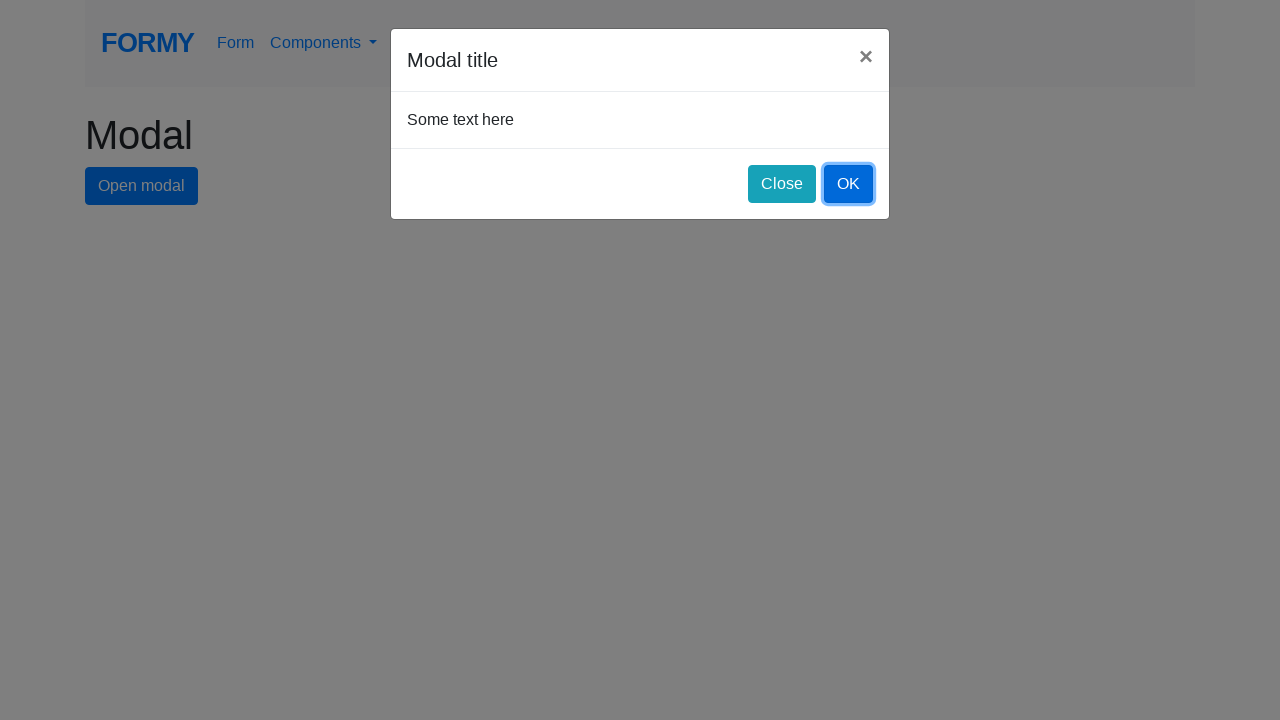